Tests navigation through The Internet test site by clicking notification messages link, navigating back, and clicking form authentication link

Starting URL: https://the-internet.herokuapp.com

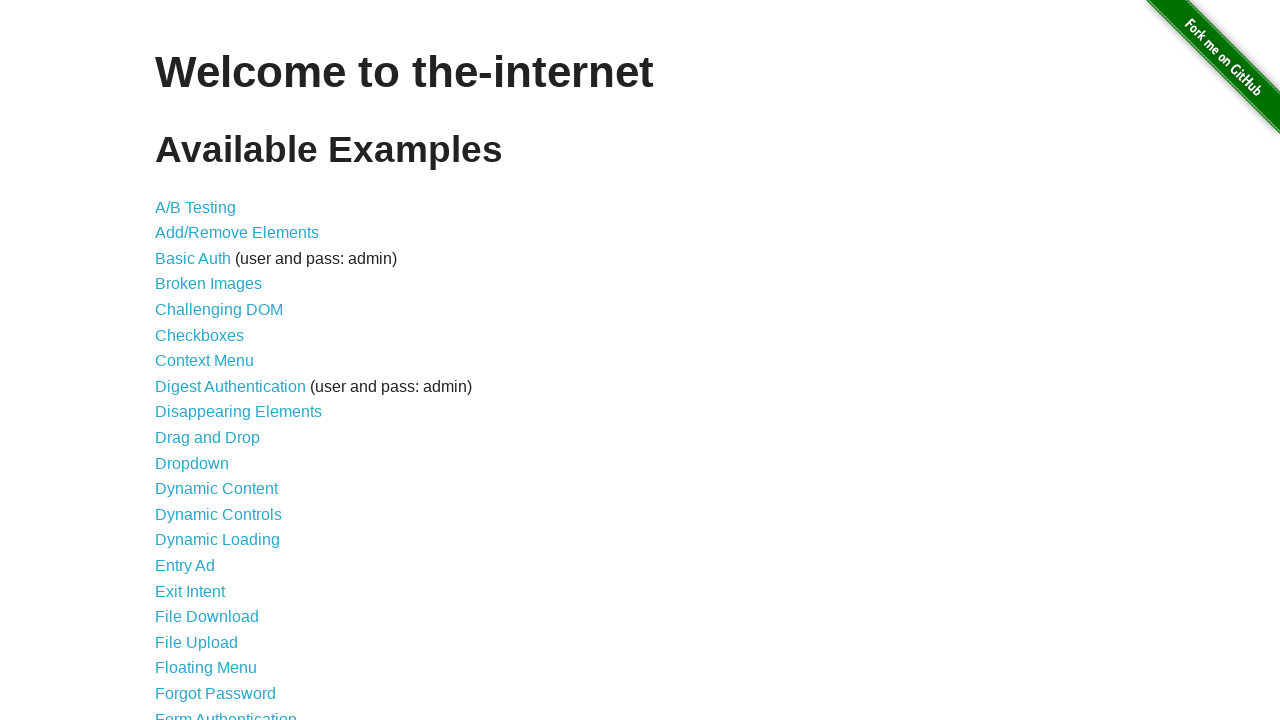

Waited for page footer to load
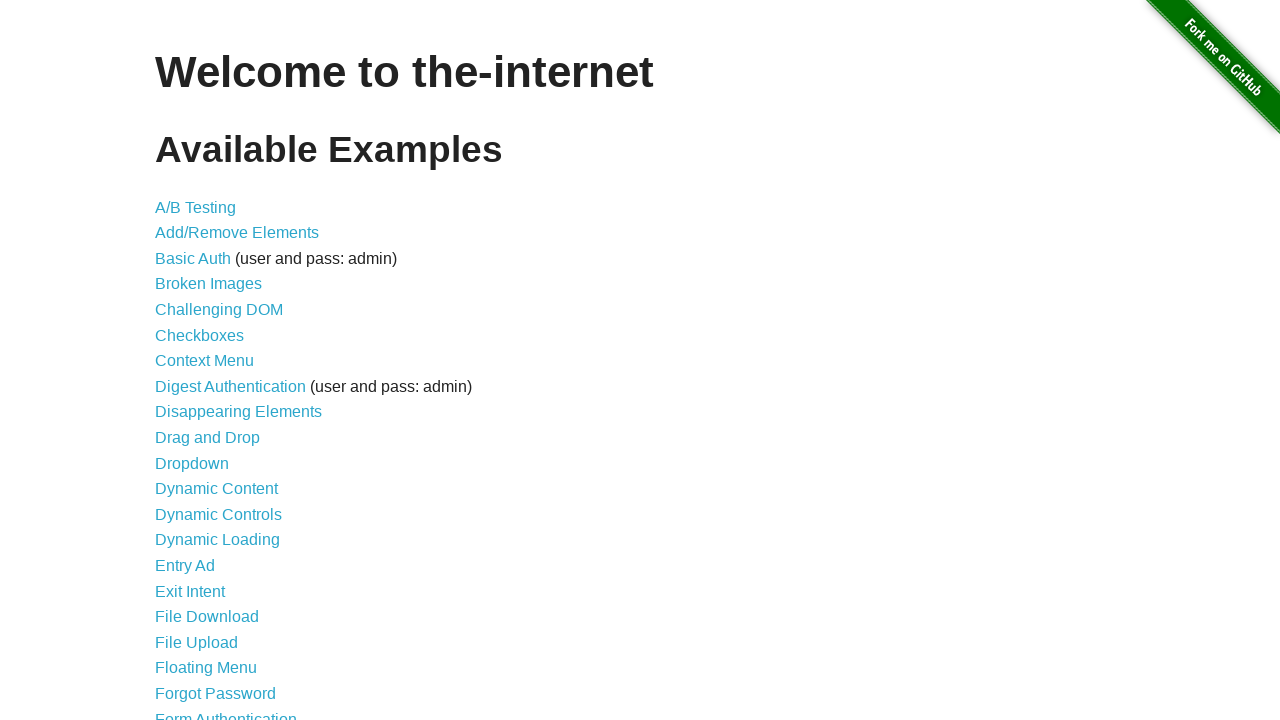

Clicked Notification Messages link at (234, 420) on text=Notification Messages
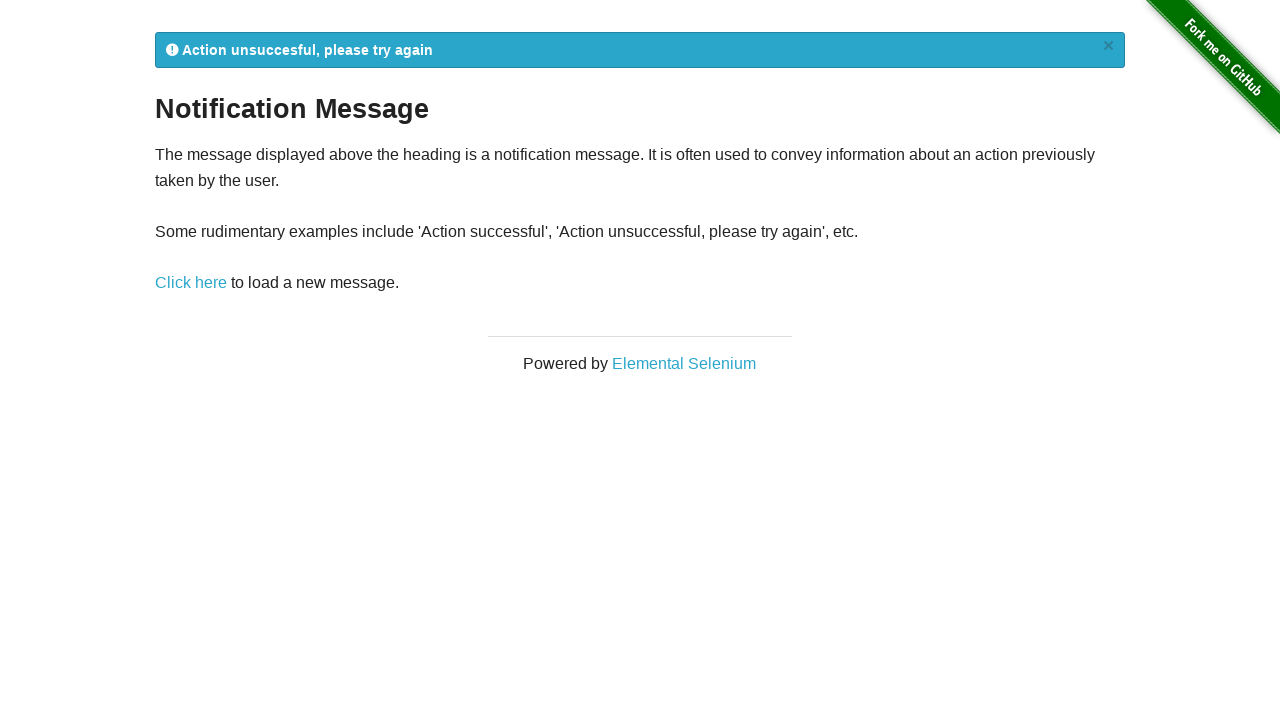

Waited for flash message to appear
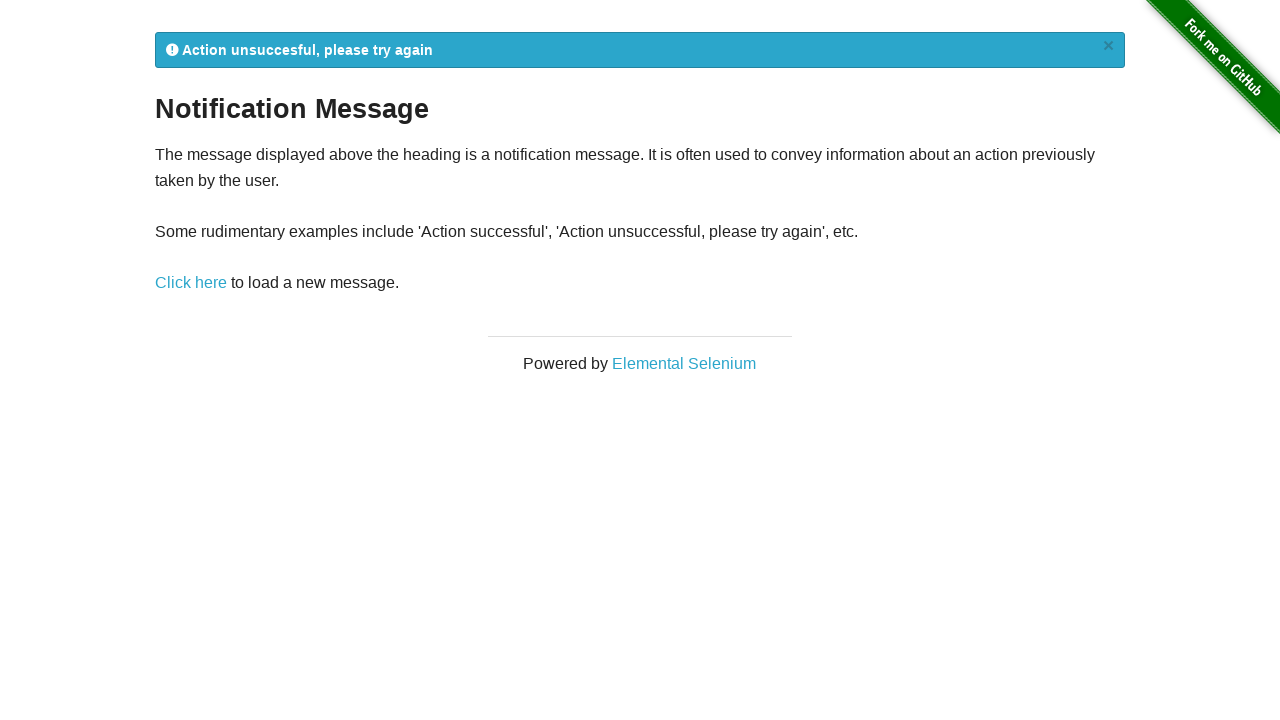

Verified flash message contains 'Action'
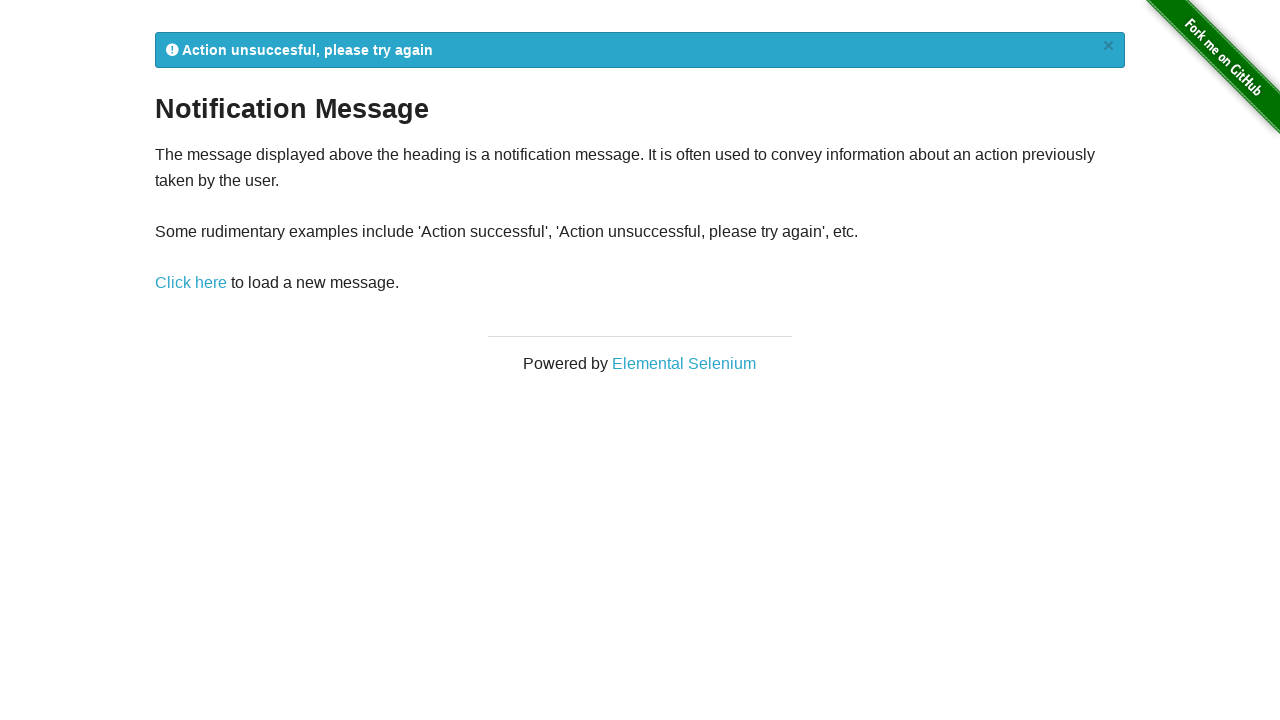

Navigated back to main page
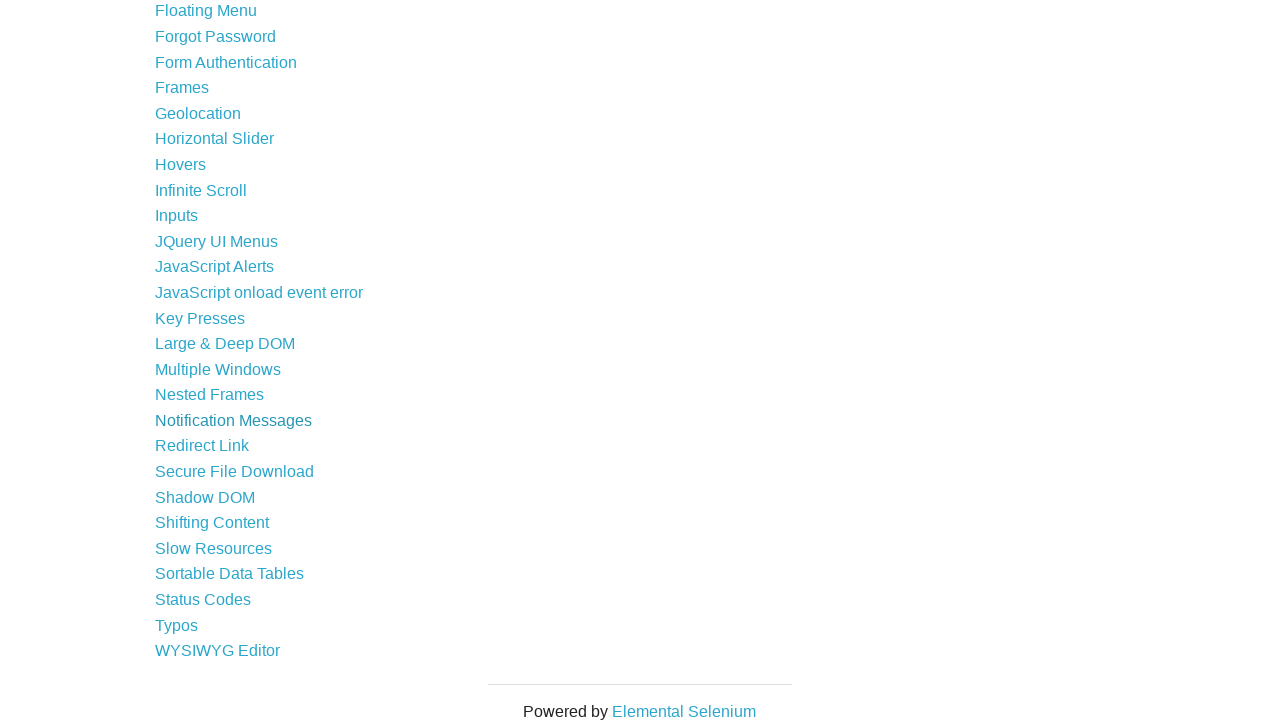

Clicked Form Authentication link at (226, 62) on text=Form Authentication
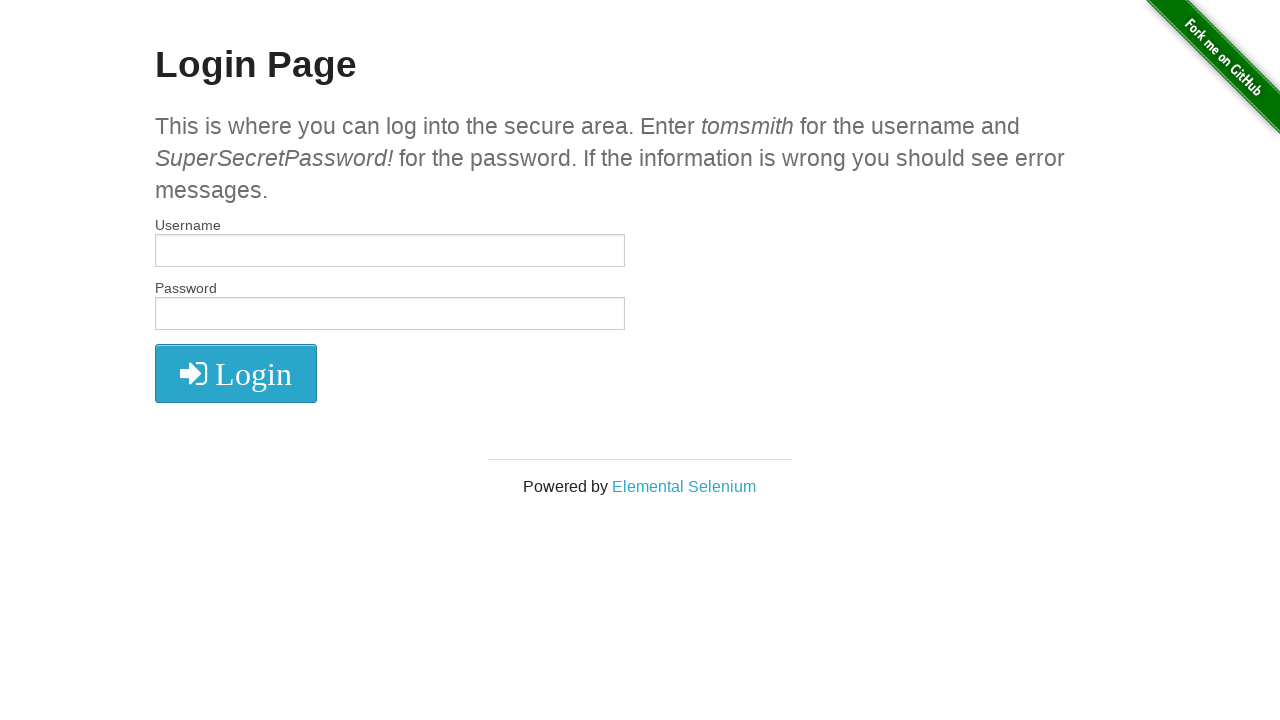

Clicked submit button without entering credentials at (236, 373) on button[type=submit]
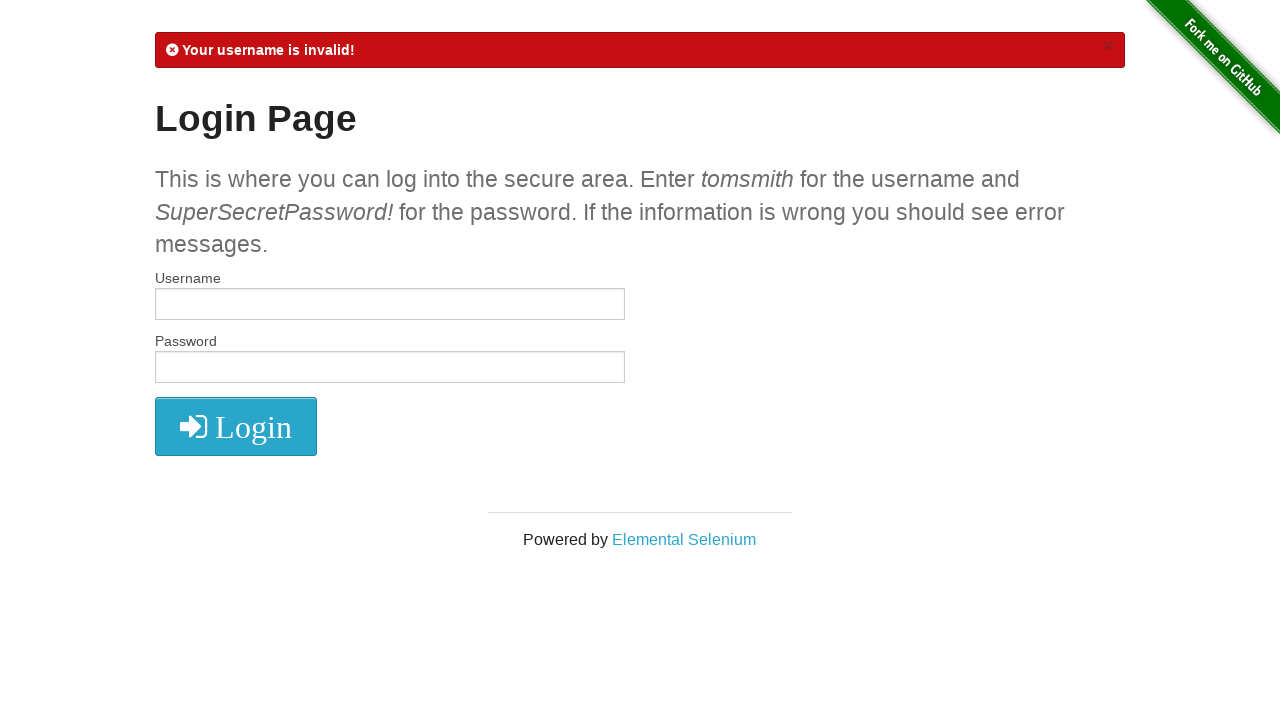

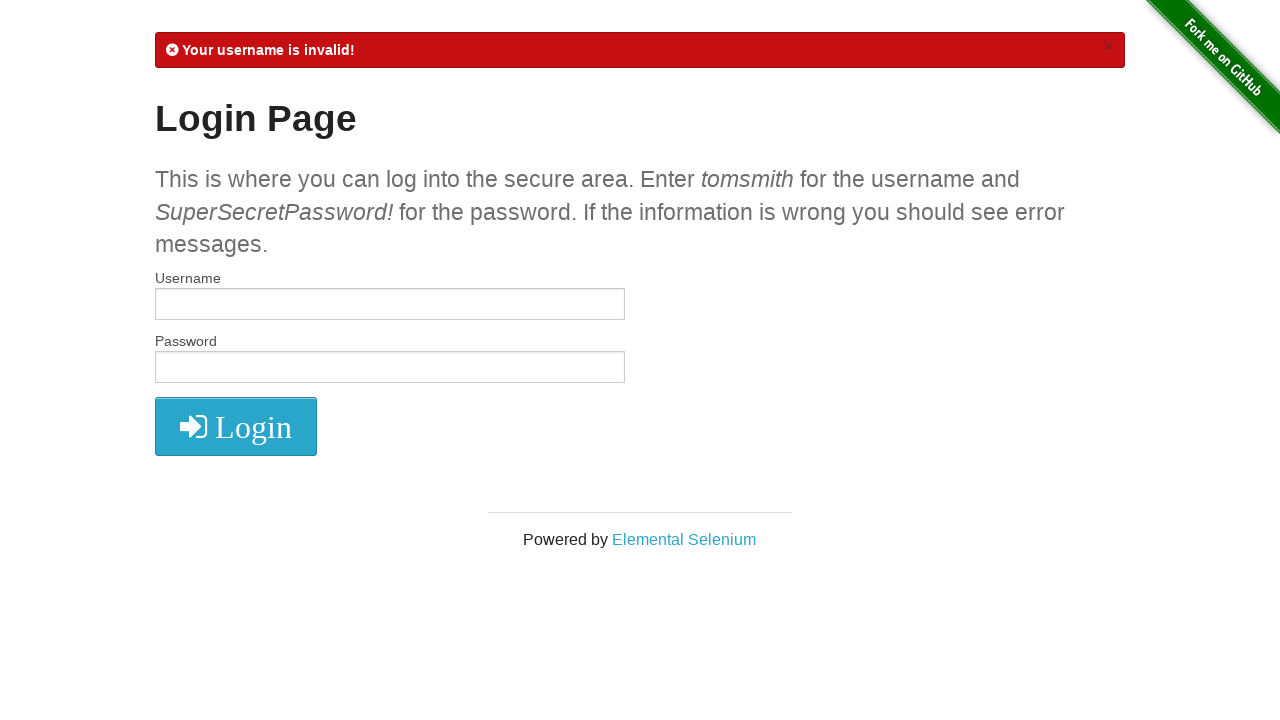